Tests a basic calculator by navigating to the calculator page, entering two numbers, selecting addition operation, calculating the result, and clearing the form

Starting URL: https://testsheepnz.github.io/

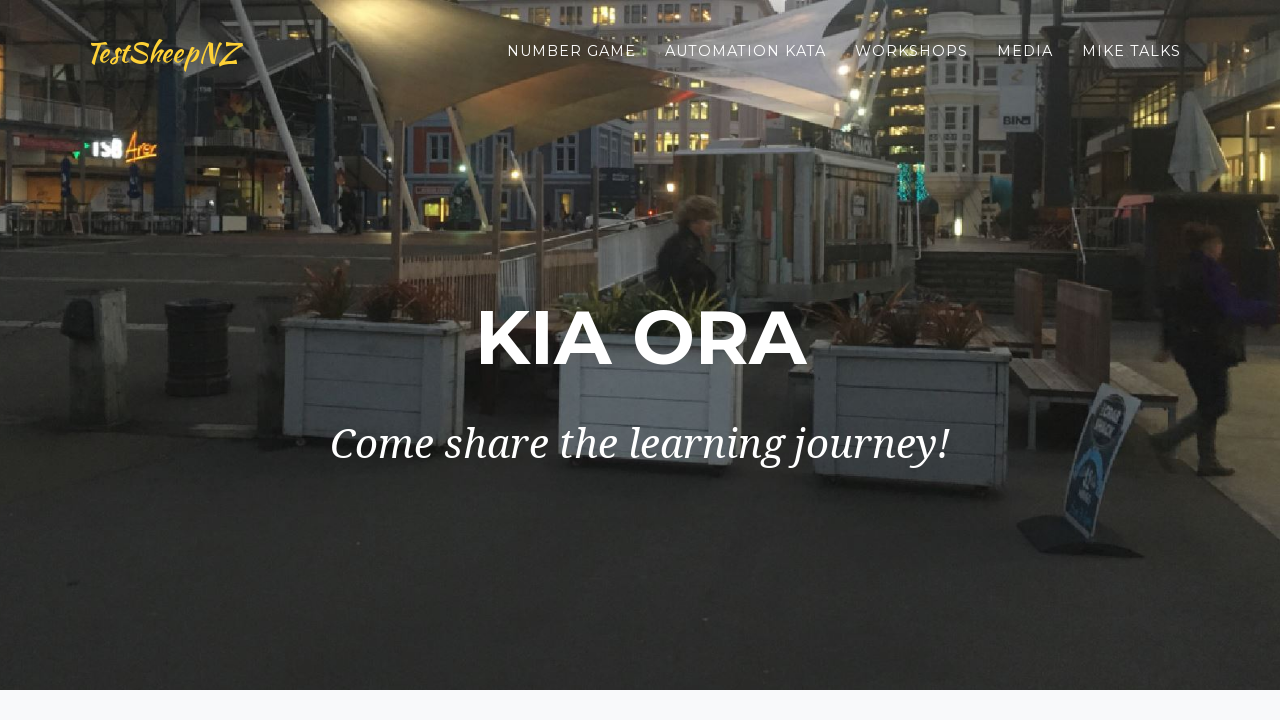

Clicked on Basic Calculator link at (1020, 360) on xpath=//a[@id='gotoBasicCalc']/div
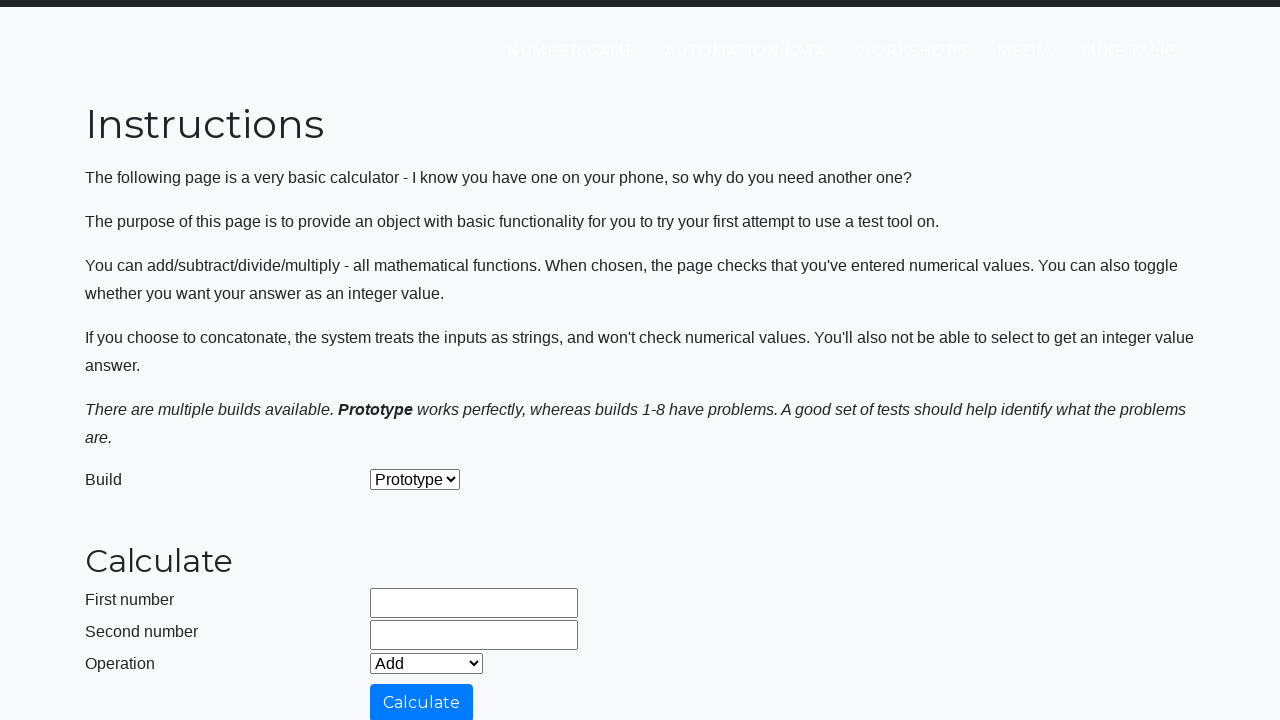

Clicked on first number field at (474, 603) on #number1Field
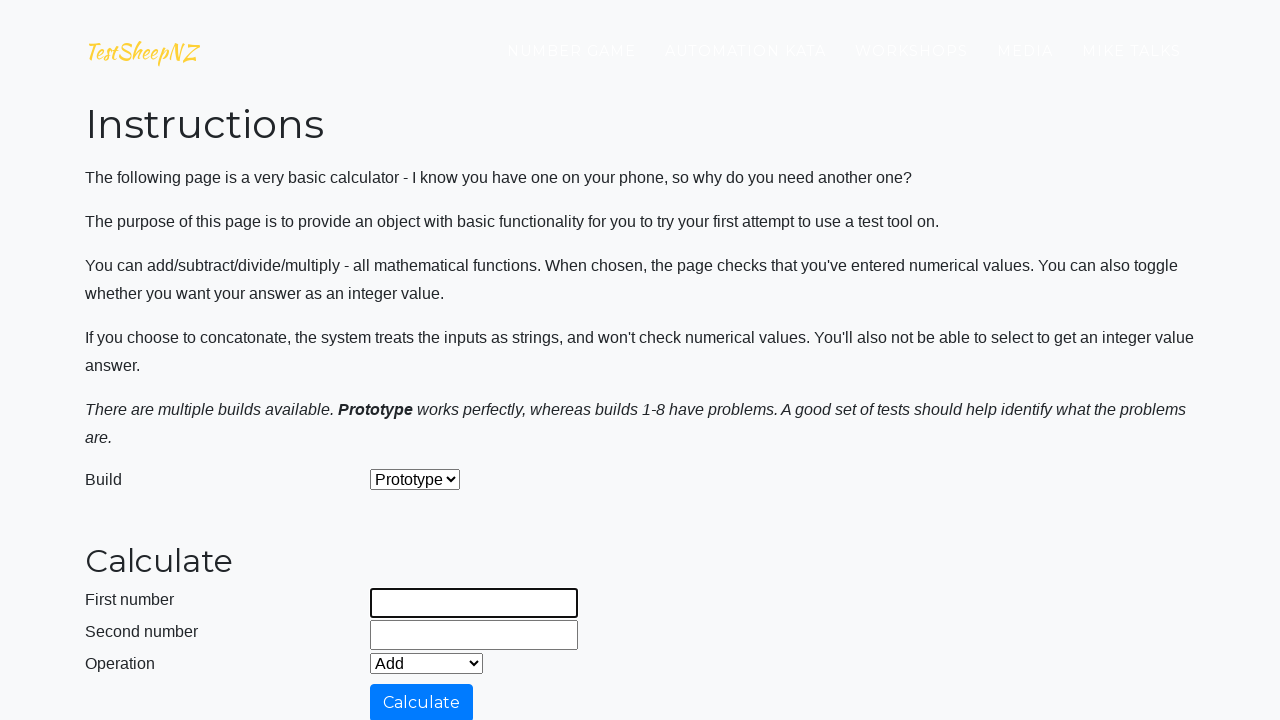

Entered 42 in first number field on #number1Field
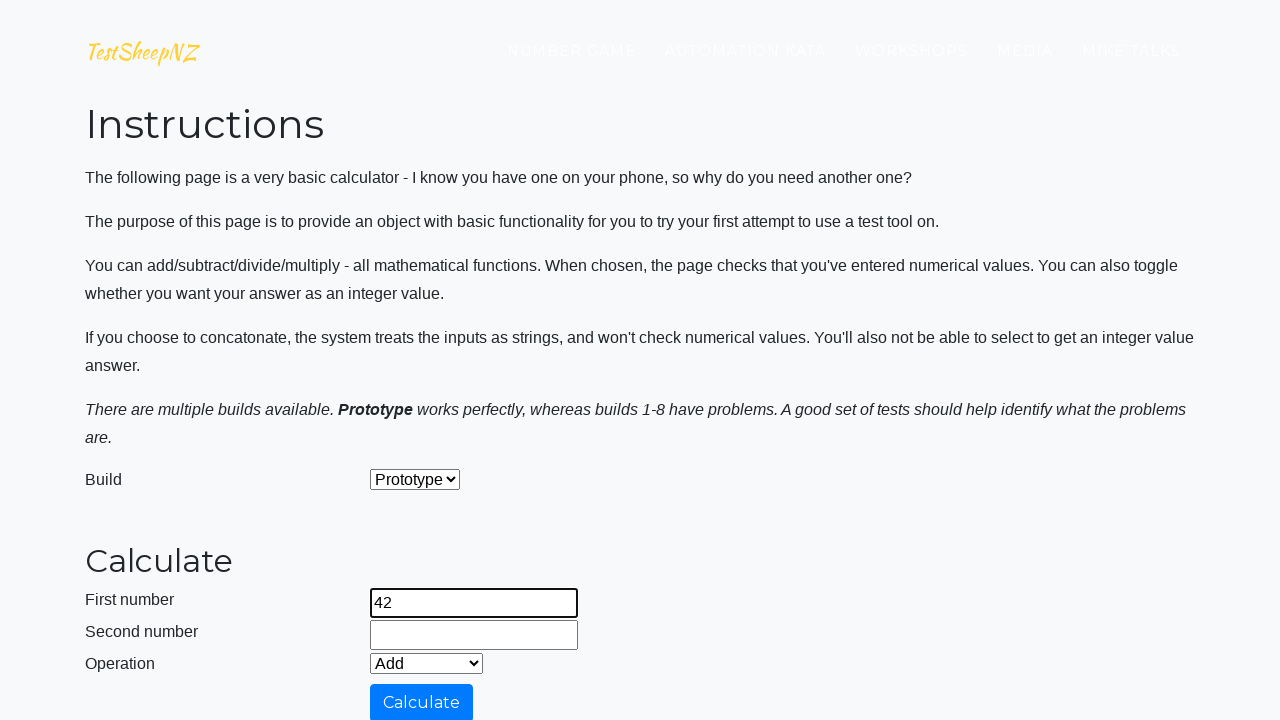

Clicked on second number field at (474, 635) on #number2Field
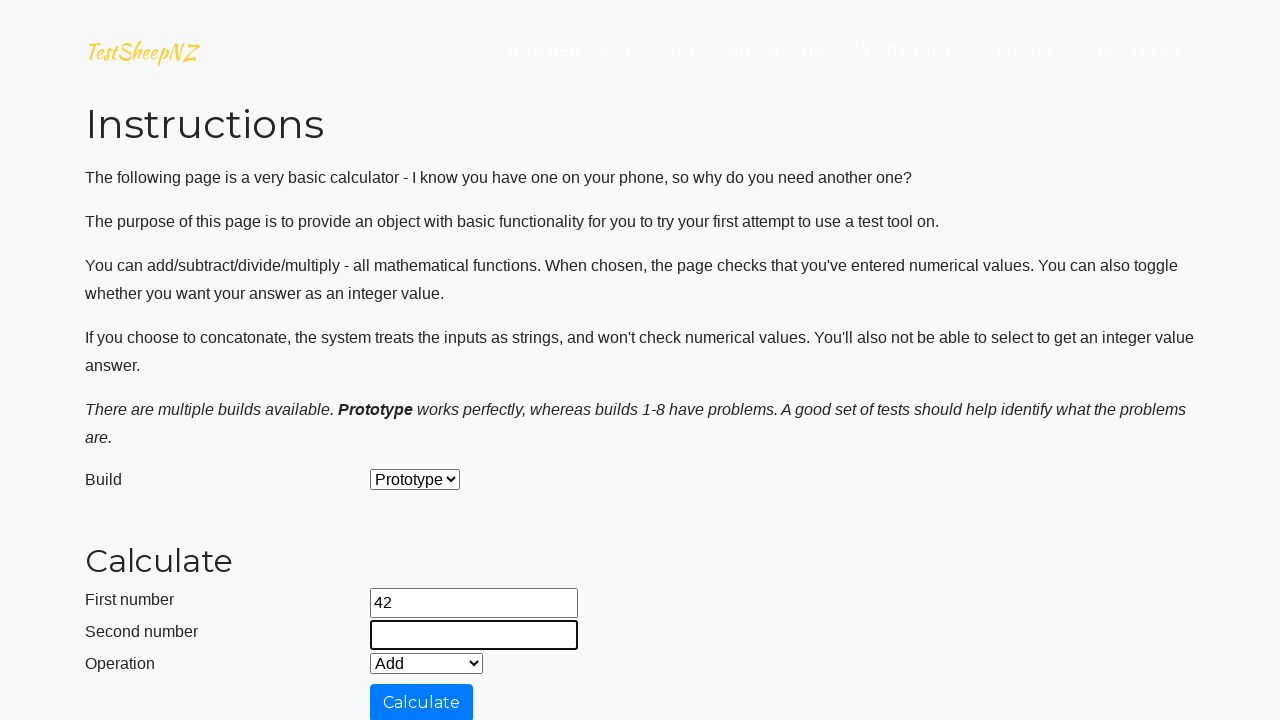

Entered 17 in second number field on #number2Field
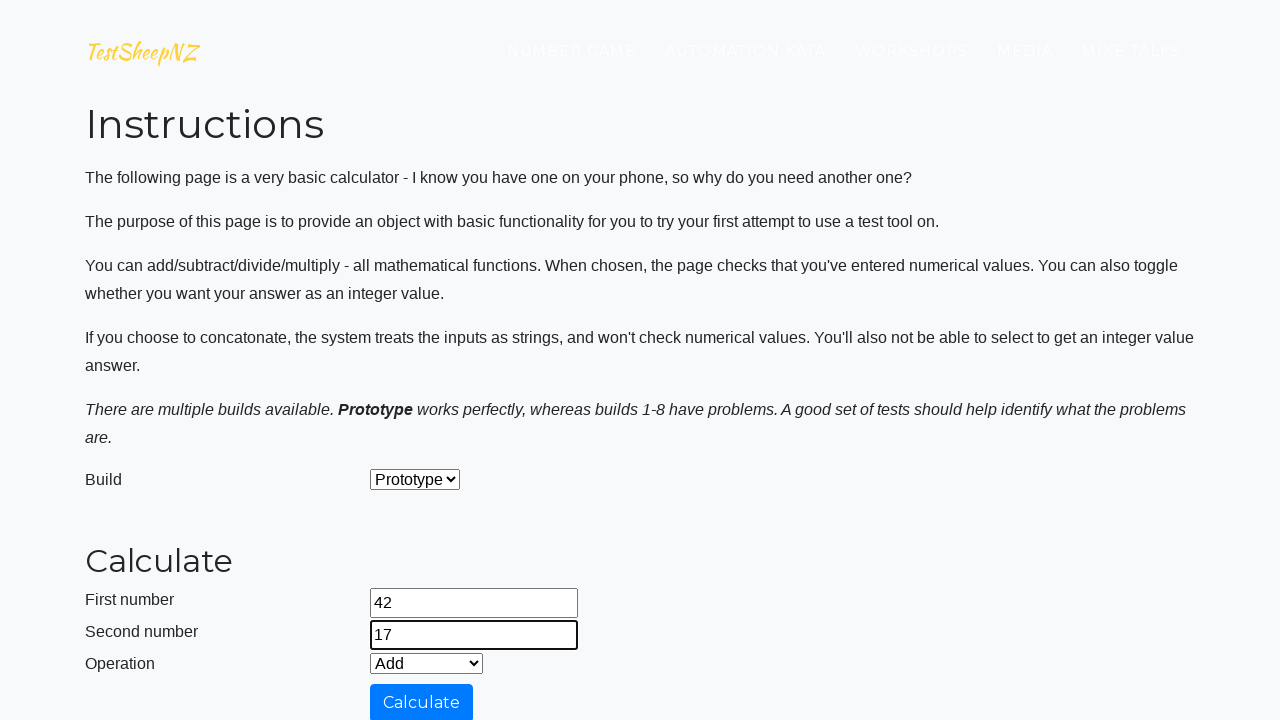

Clicked on operation dropdown at (426, 663) on #selectOperationDropdown
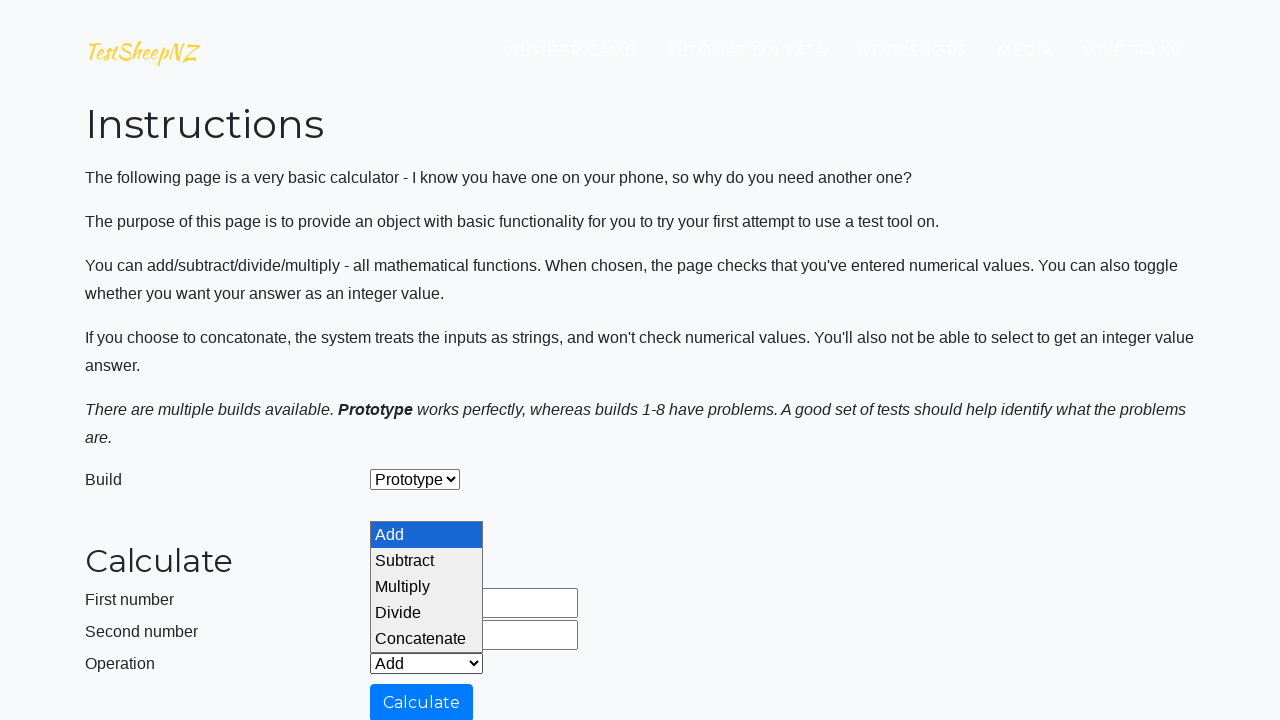

Selected Add operation from dropdown on #selectOperationDropdown
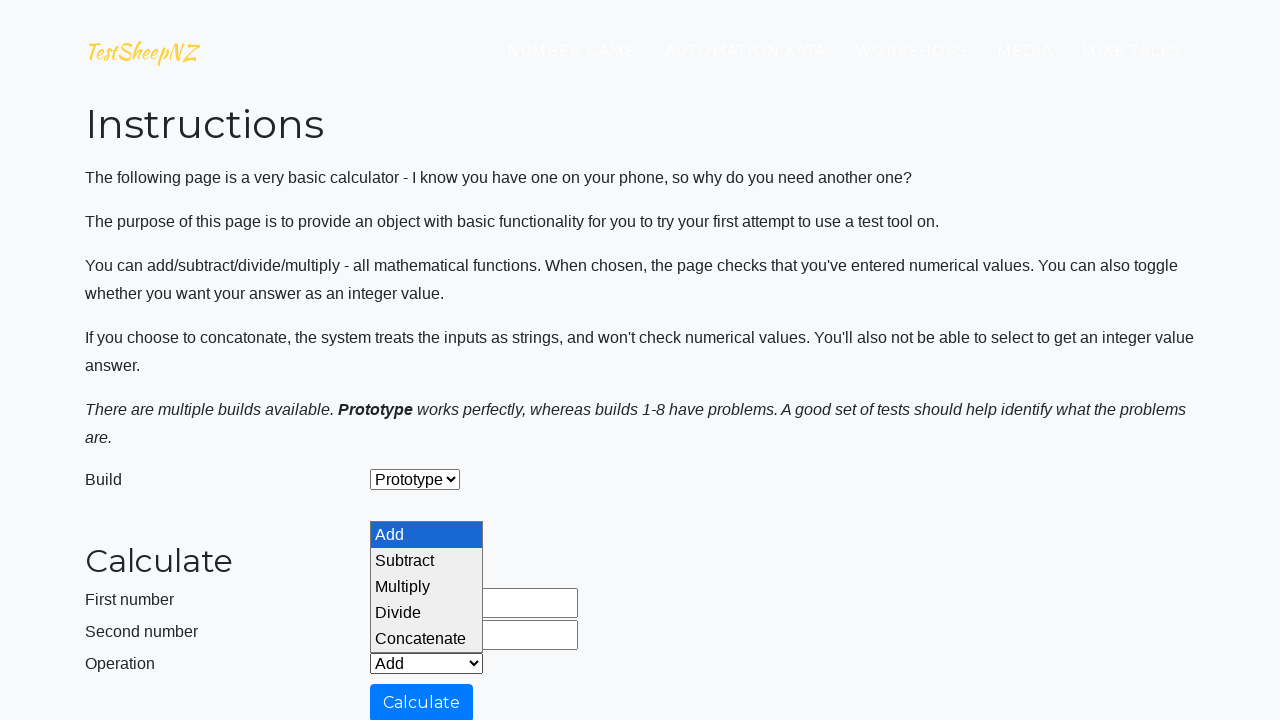

Clicked calculate button to perform addition at (422, 701) on #calculateButton
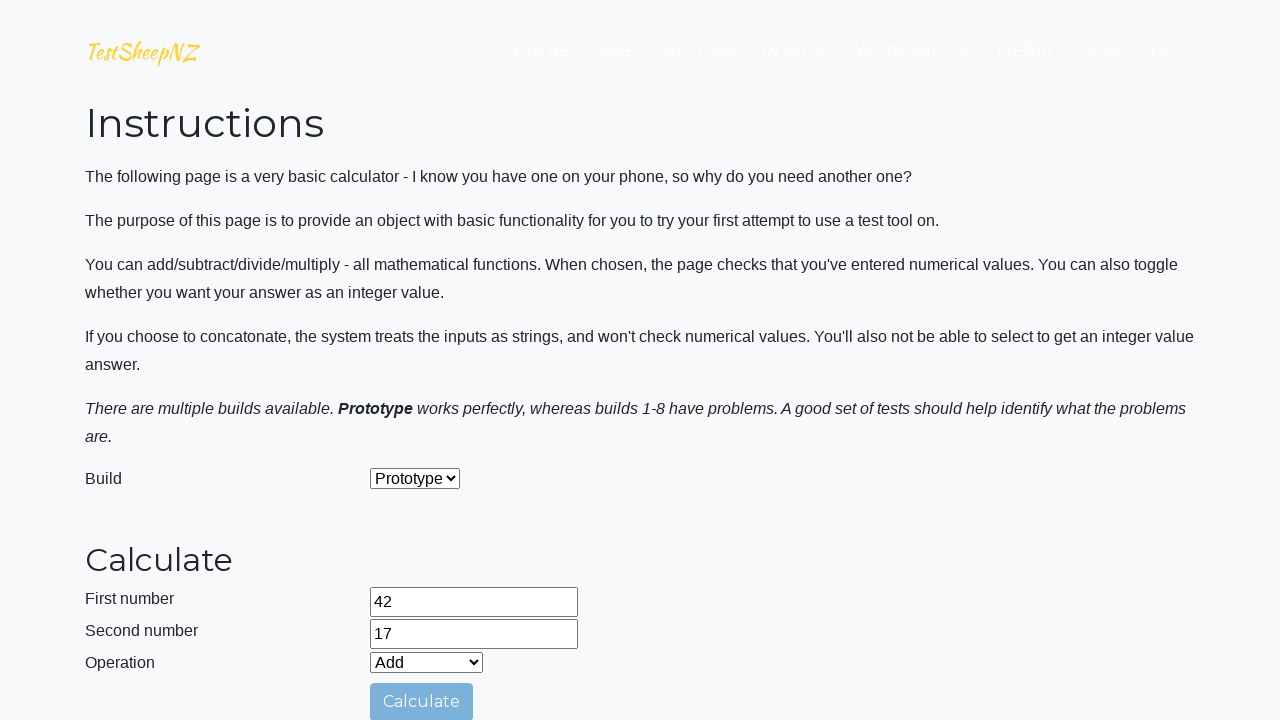

Clicked clear button to reset the form at (404, 485) on #clearButton
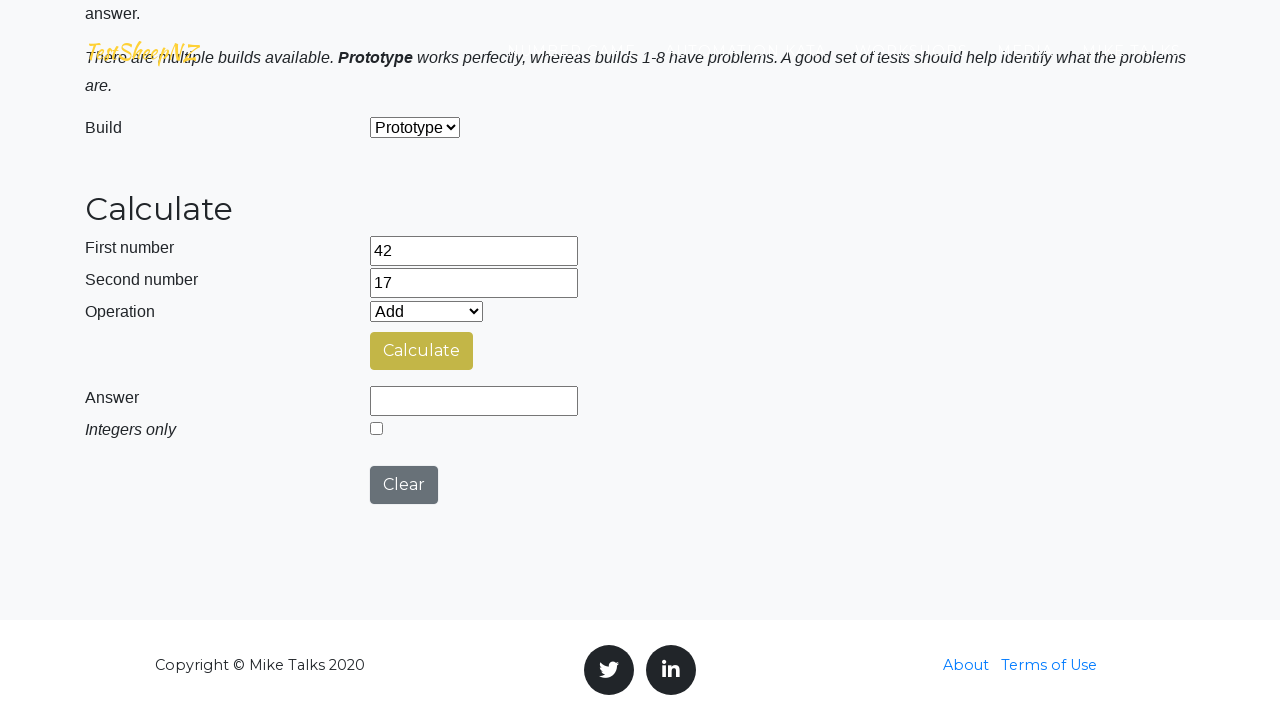

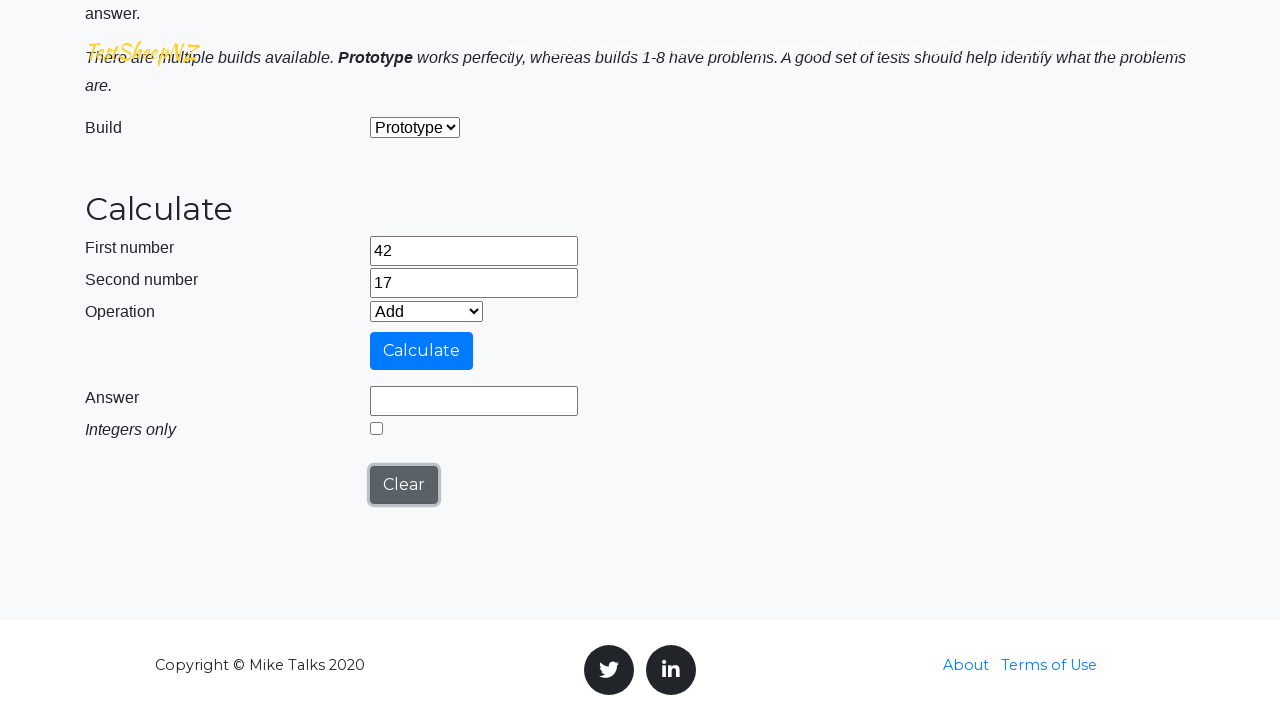